Navigates to the OrangeHRM login page and verifies the page title

Starting URL: https://opensource-demo.orangehrmlive.com/web/index.php/auth/login

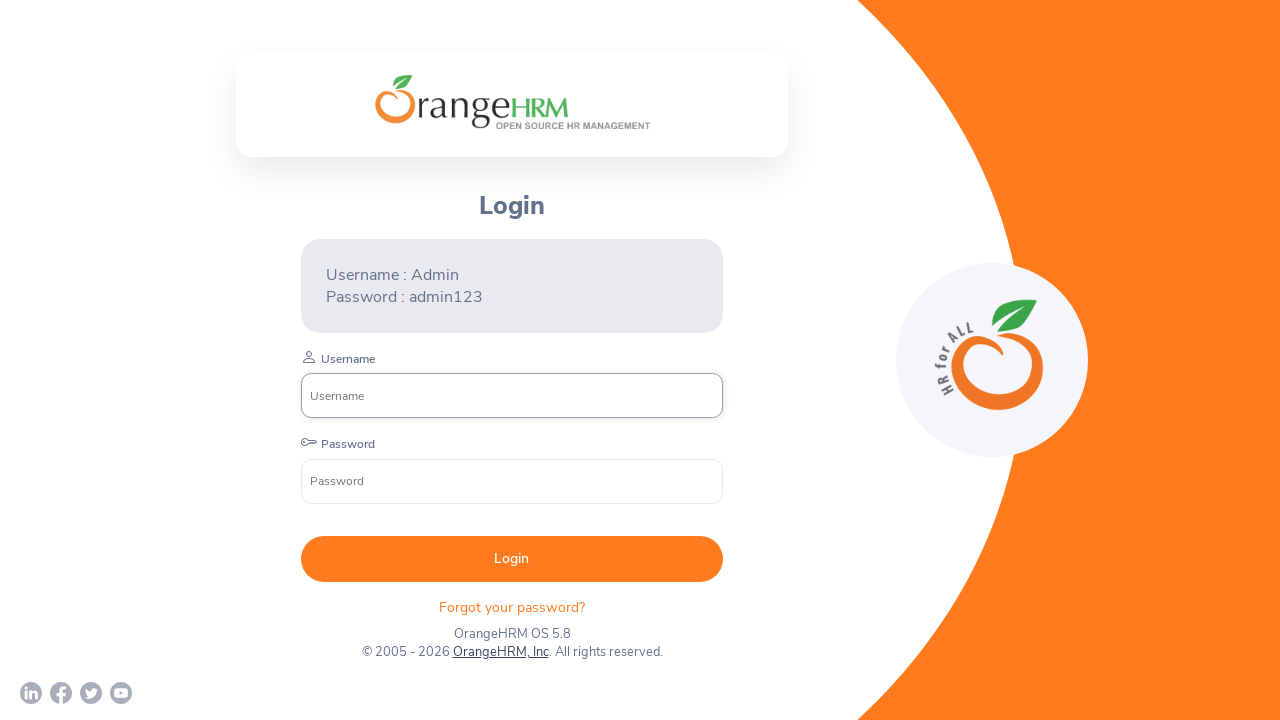

Navigated to OrangeHRM login page
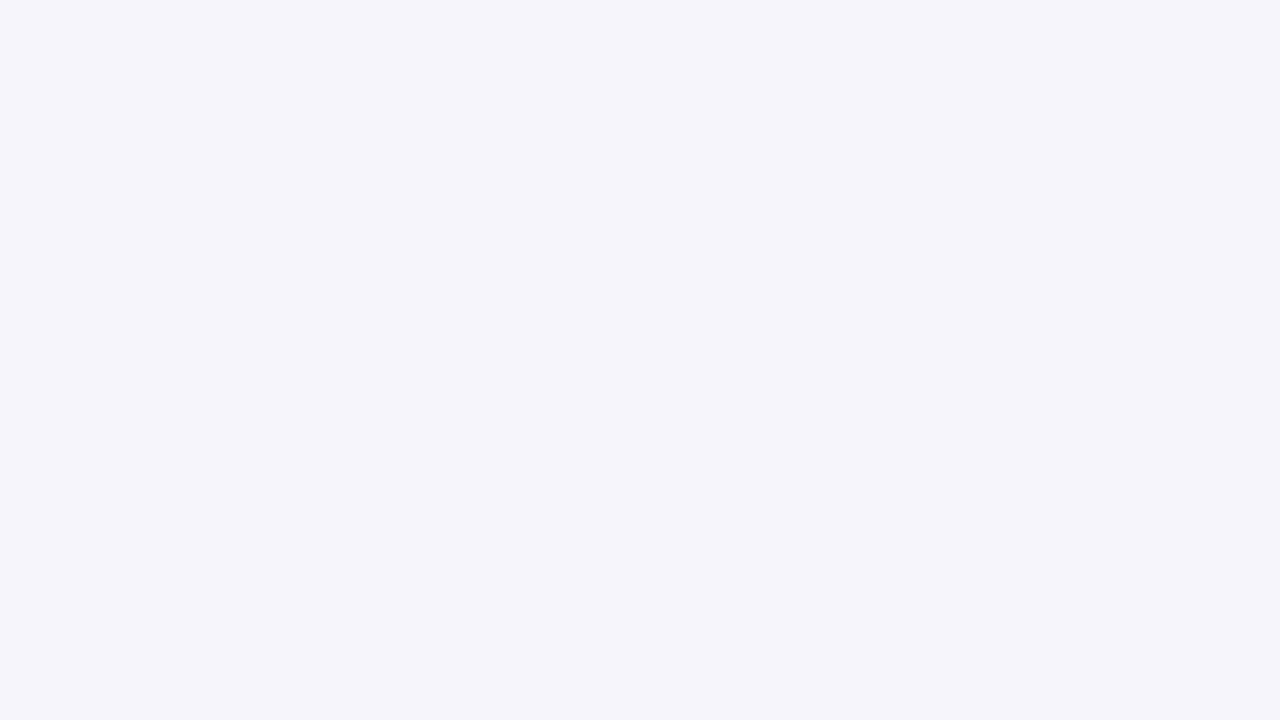

Waited 5 seconds for page to load
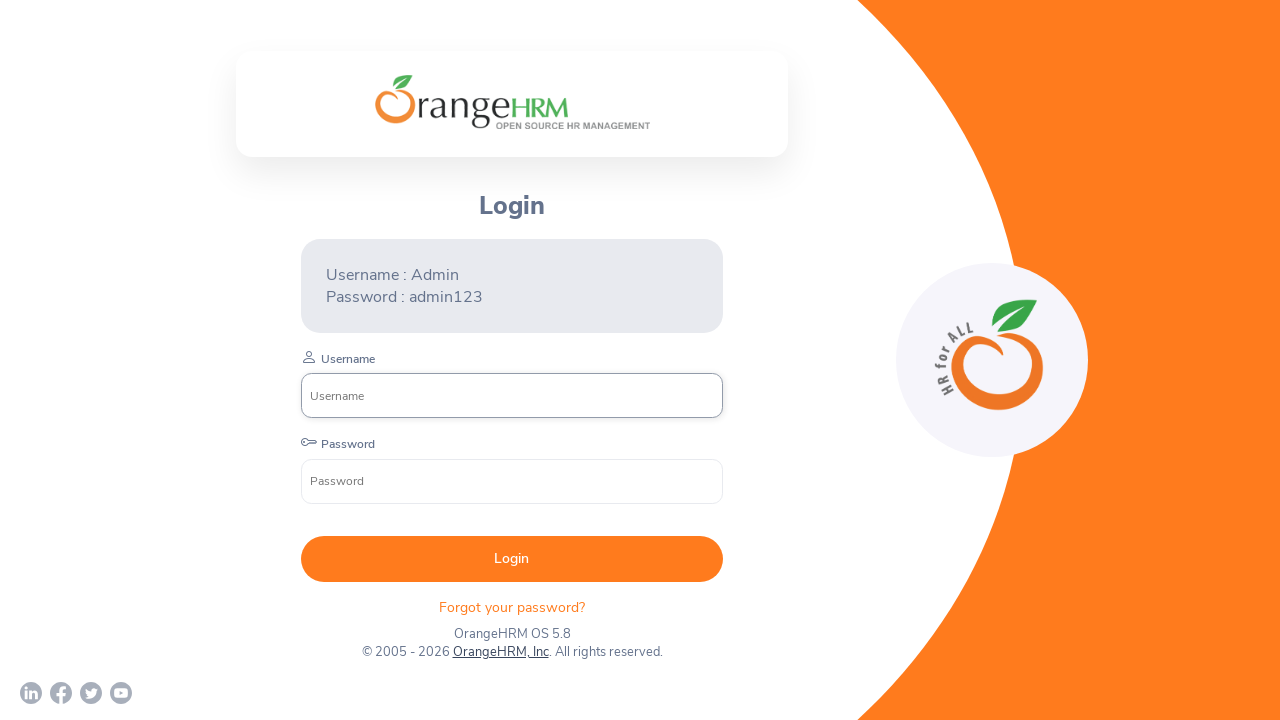

Verified page title is 'OrangeHRM'
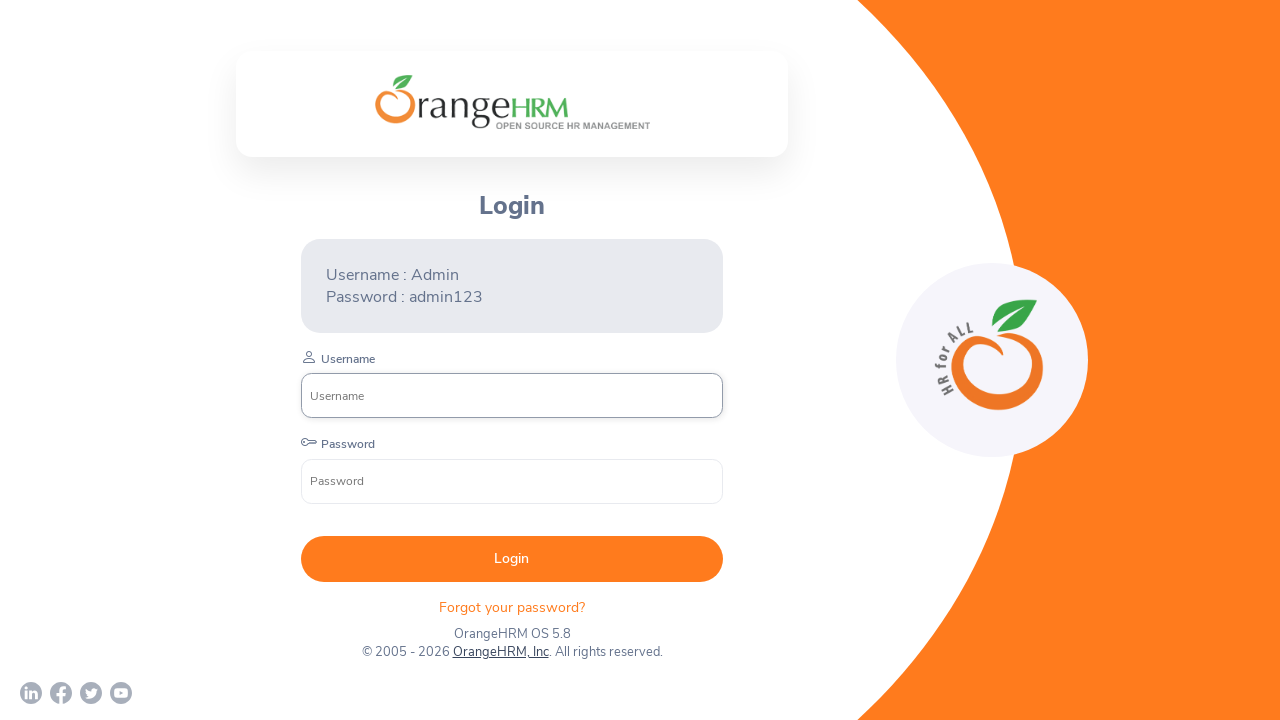

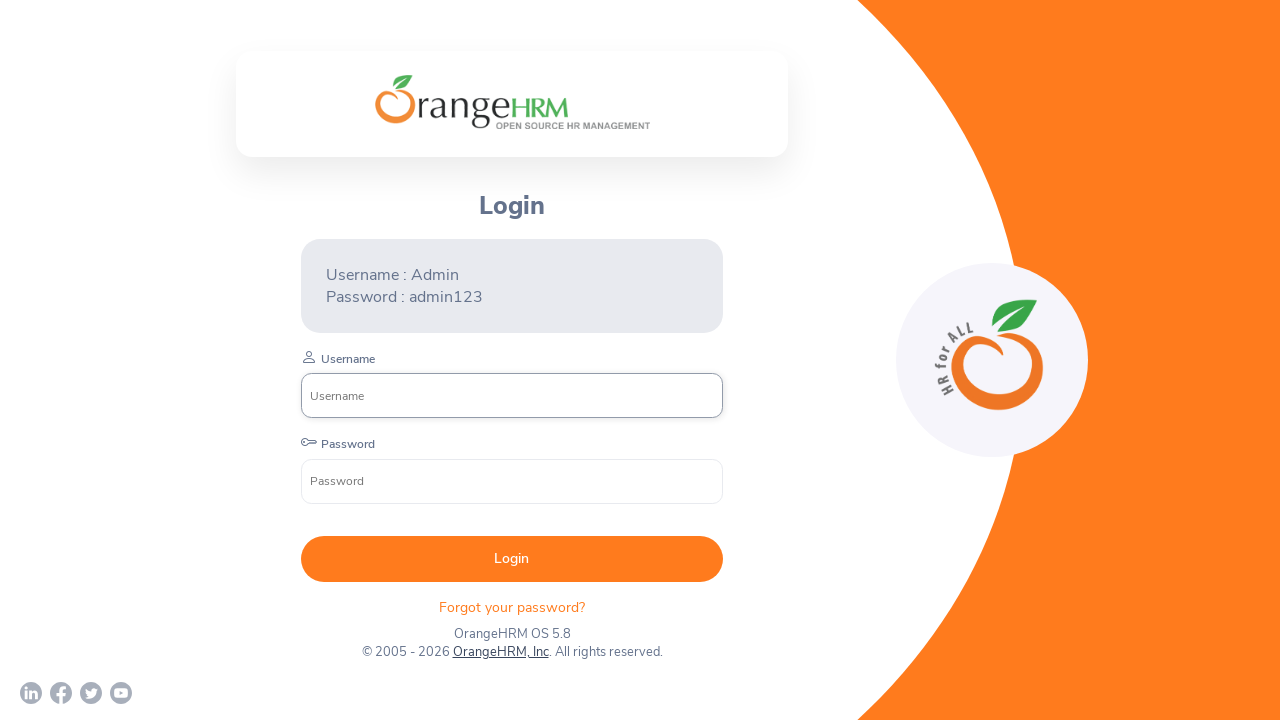